Tests login form validation by clicking the login button without entering credentials to verify that an error message is displayed

Starting URL: https://login1.nextbasecrm.com/?login=yes

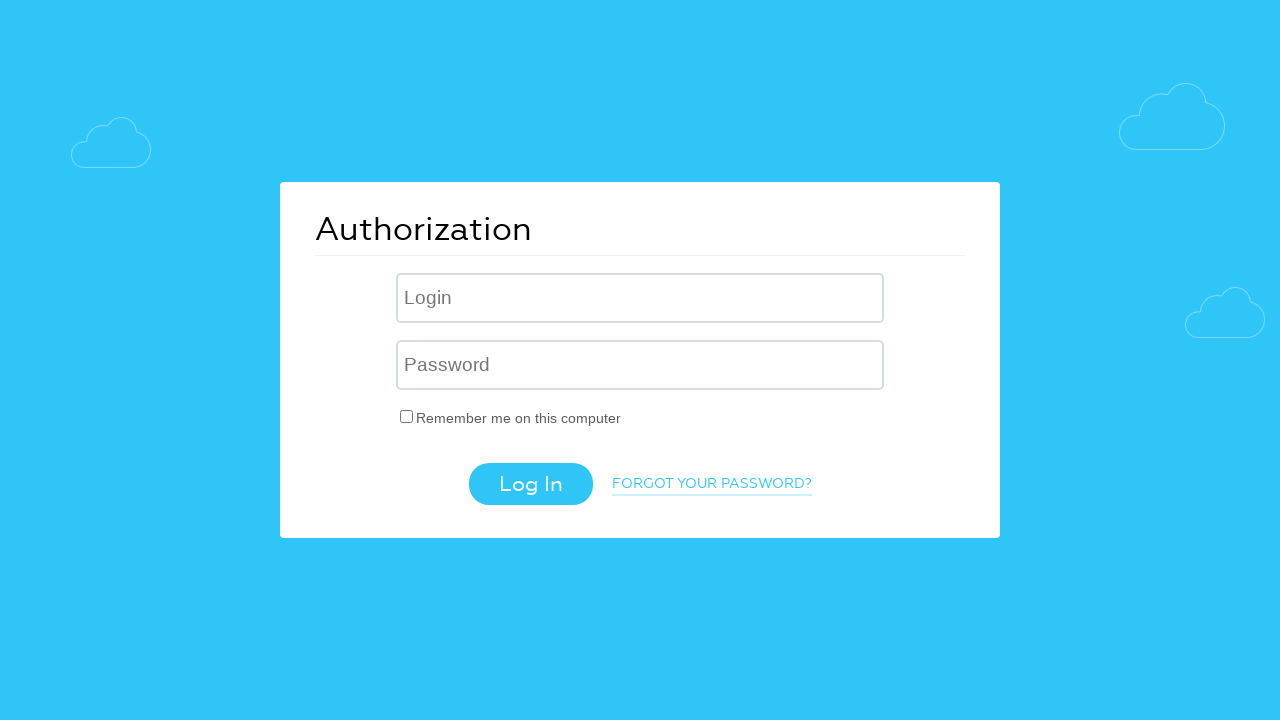

Clicked login button without entering credentials to trigger validation at (530, 484) on .login-btn
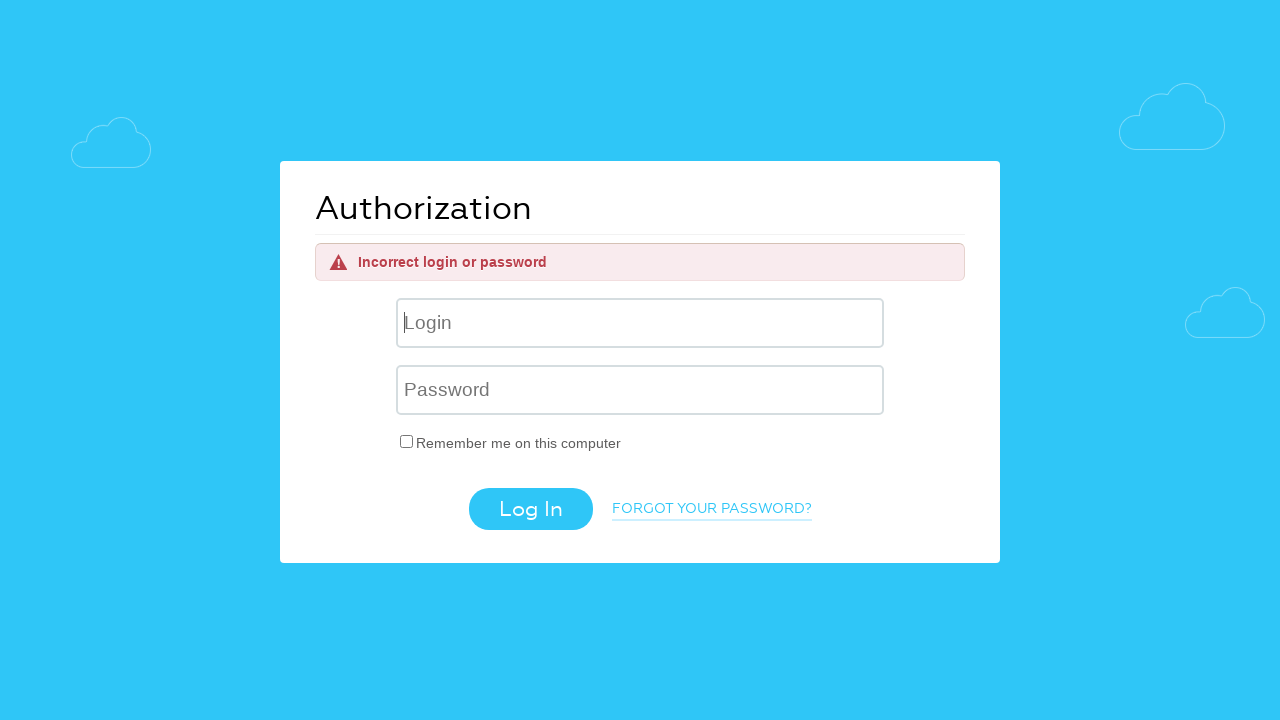

Error message appeared after clicking login without credentials
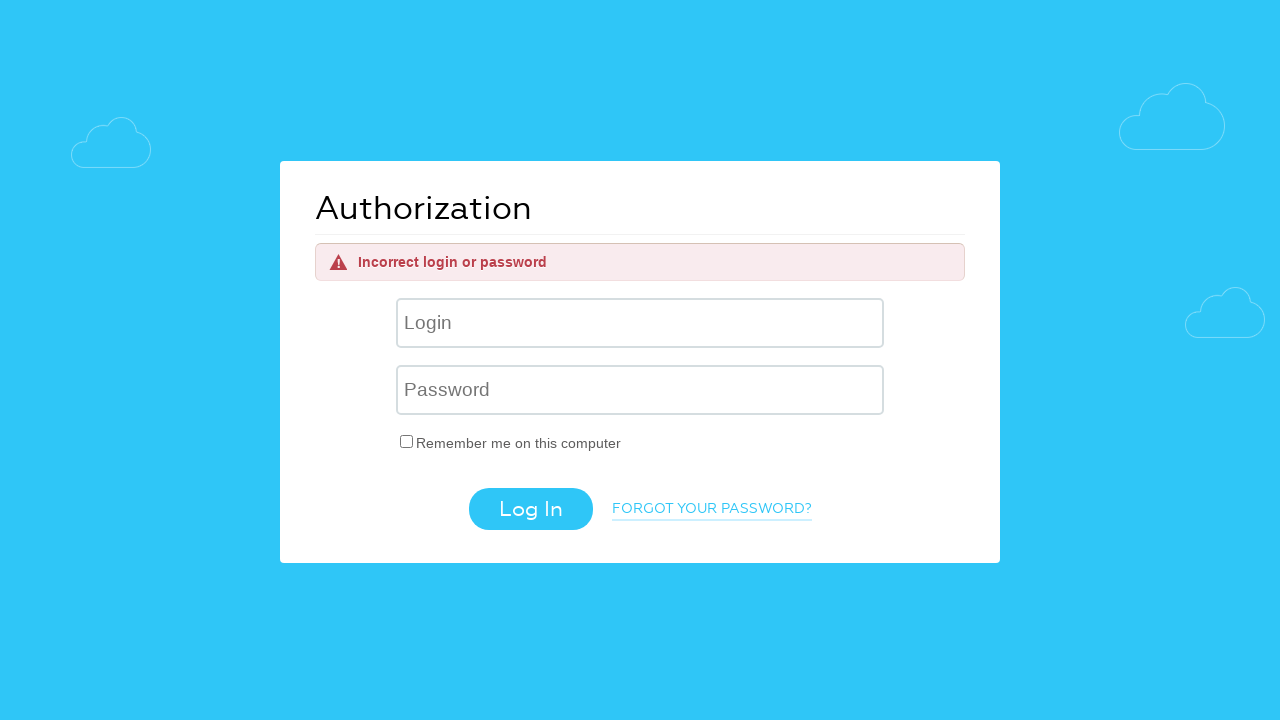

Retrieved error message text: Incorrect login or password
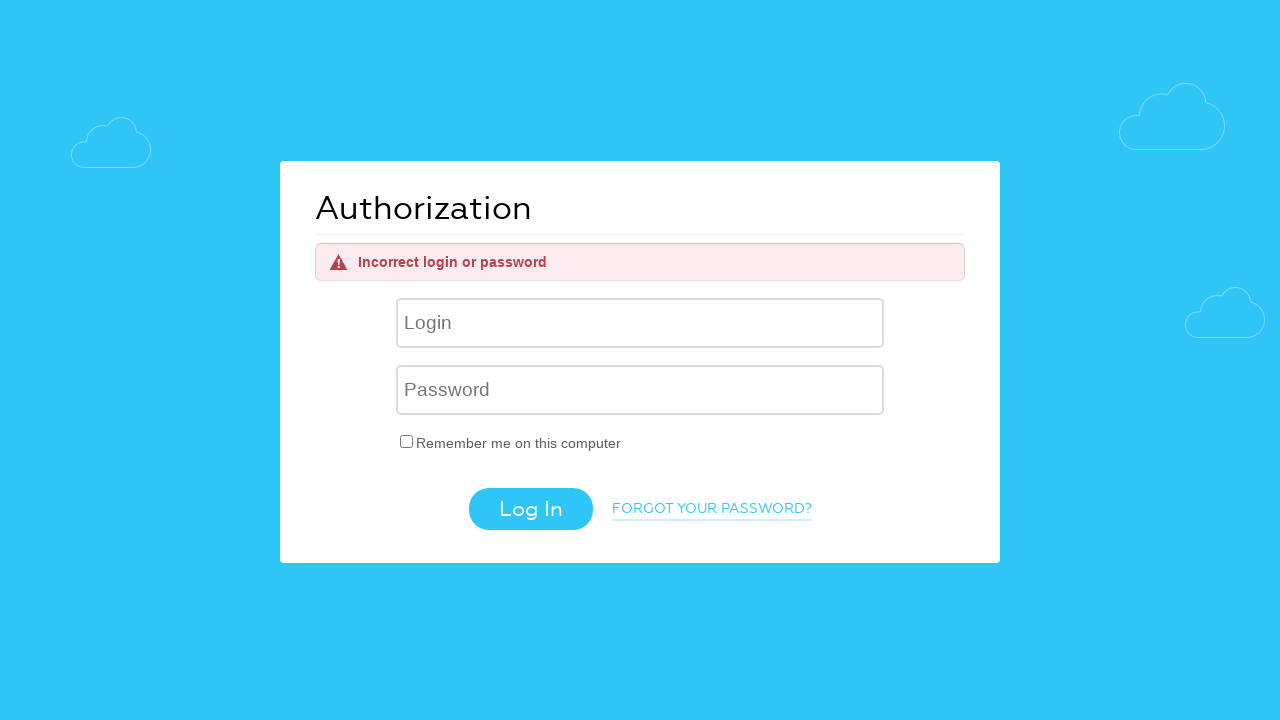

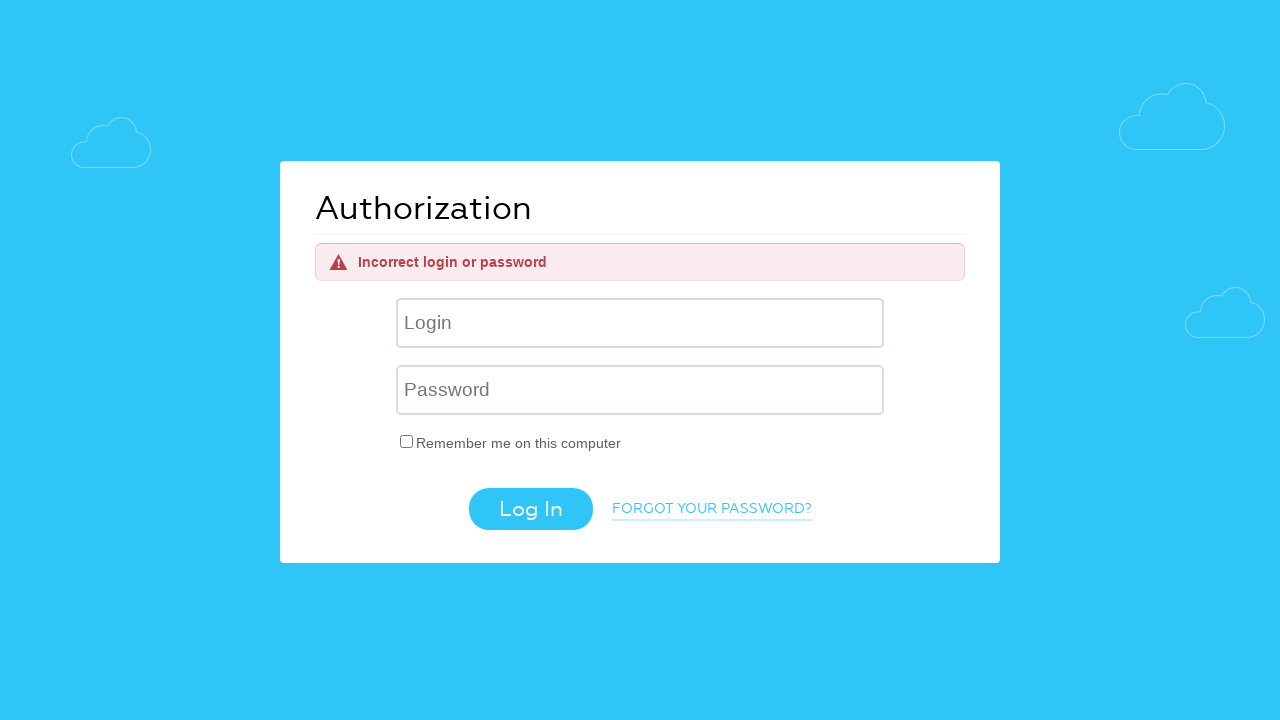